Tests browser navigation commands by navigating between Guru99 and an online testing loan page

Starting URL: https://www.guru99.com

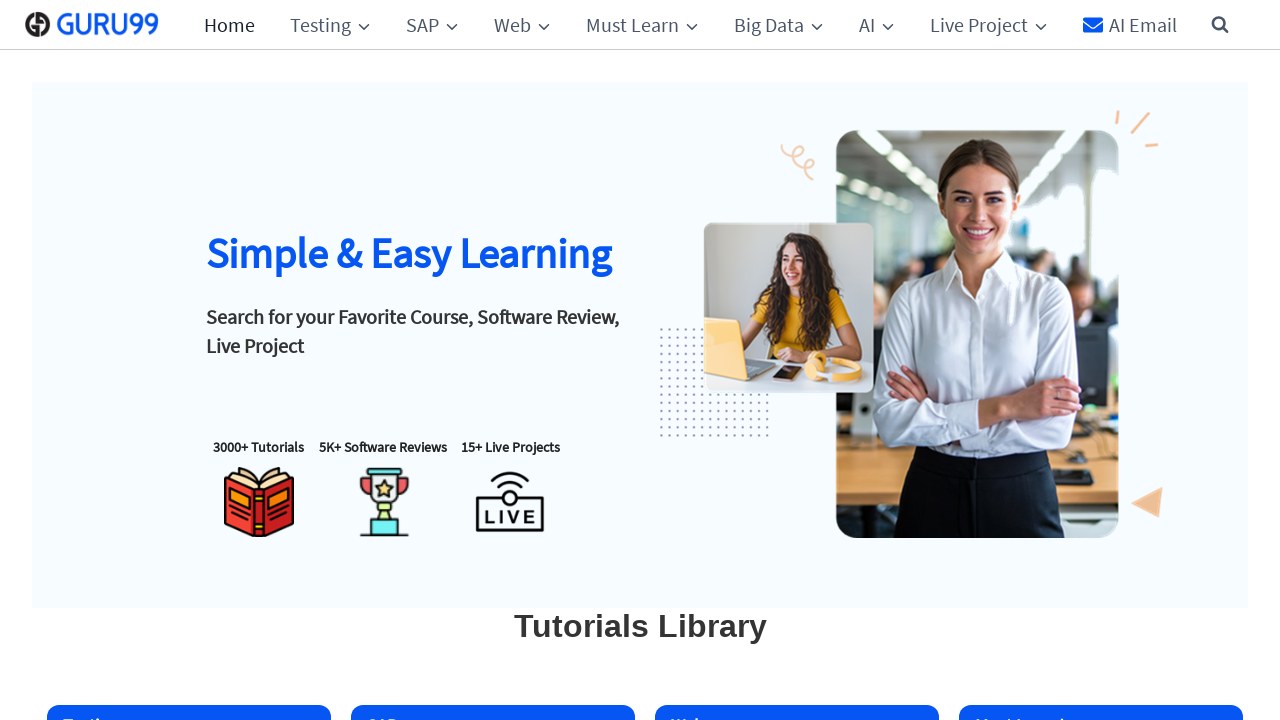

Navigated to online testing loan page
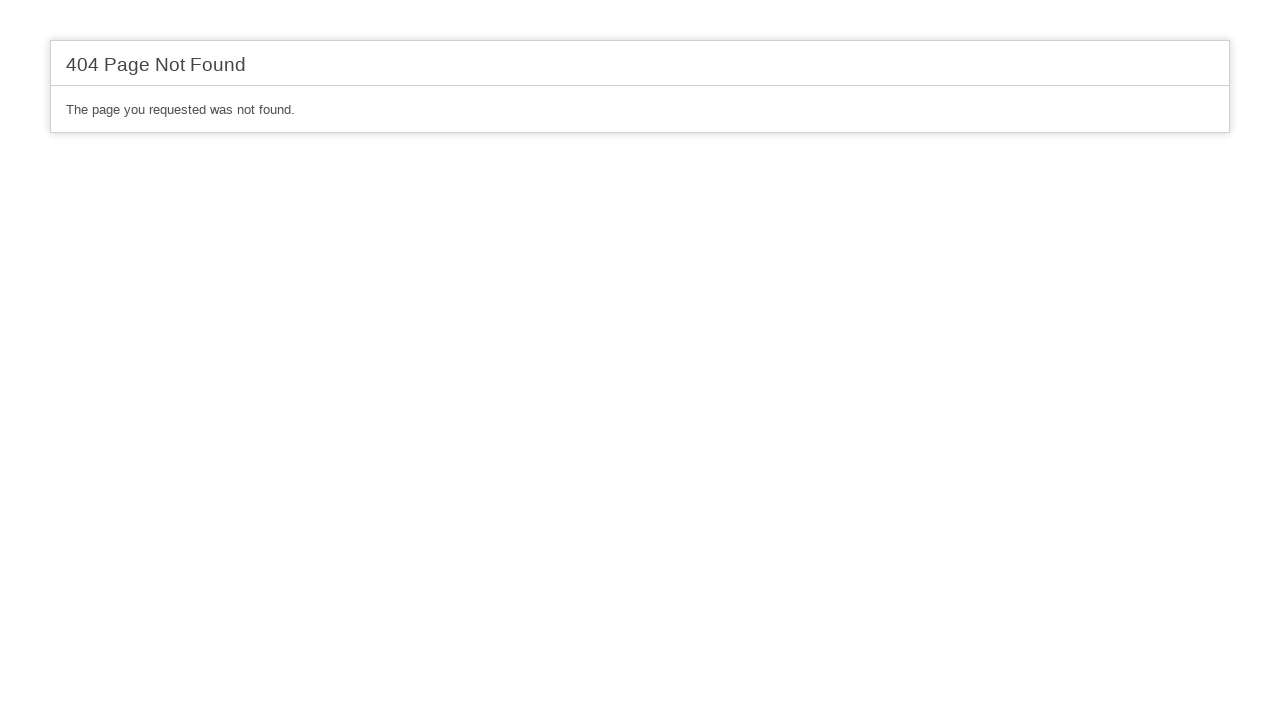

Retrieved page title
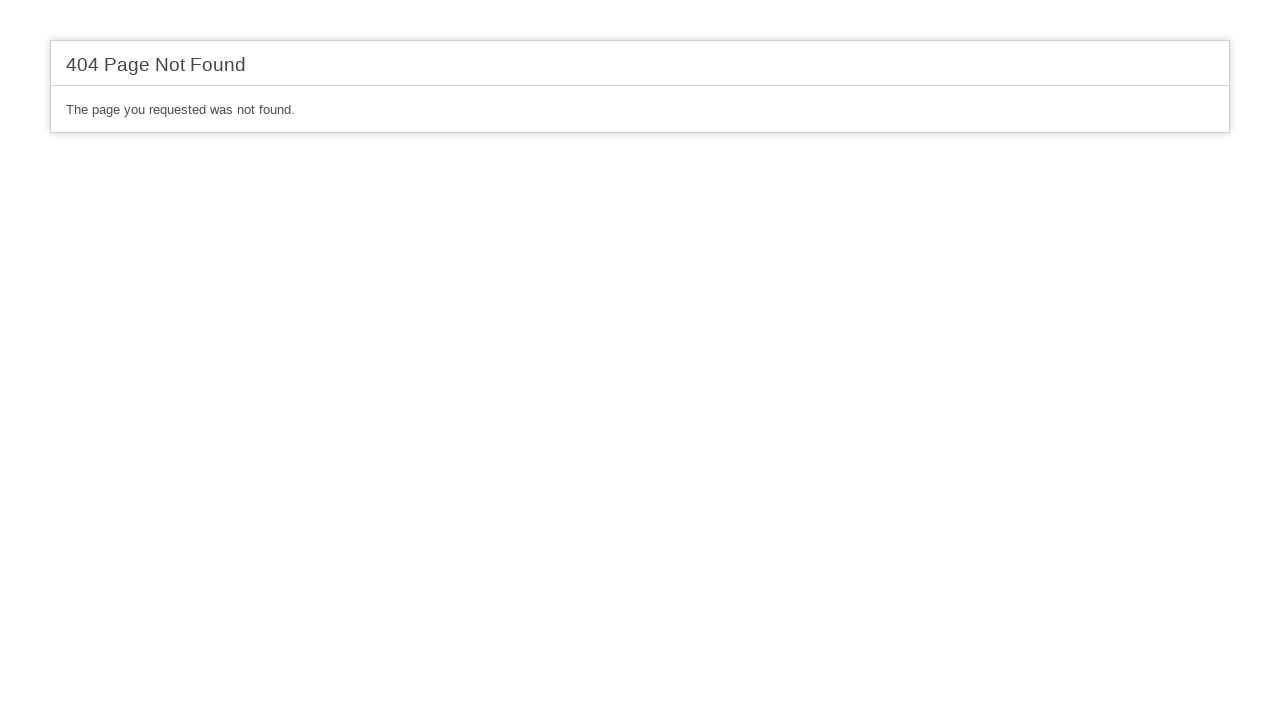

Retrieved page URL
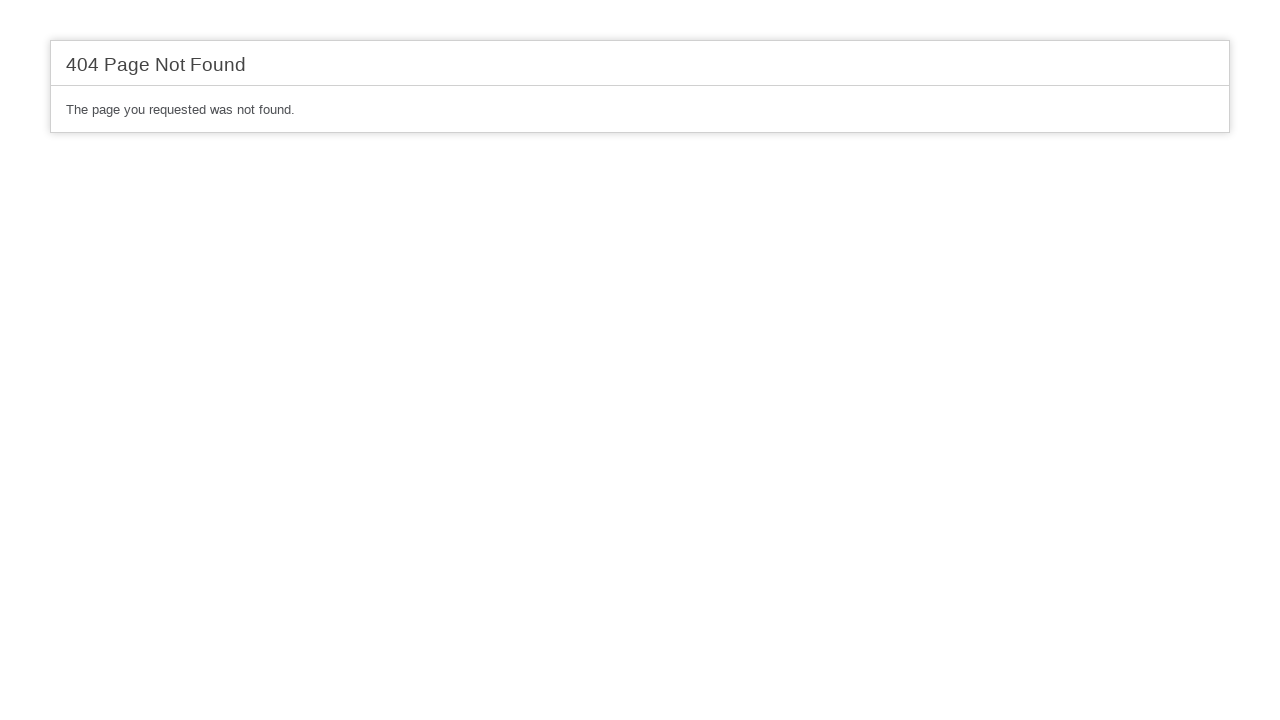

Navigated back to previous page (Guru99)
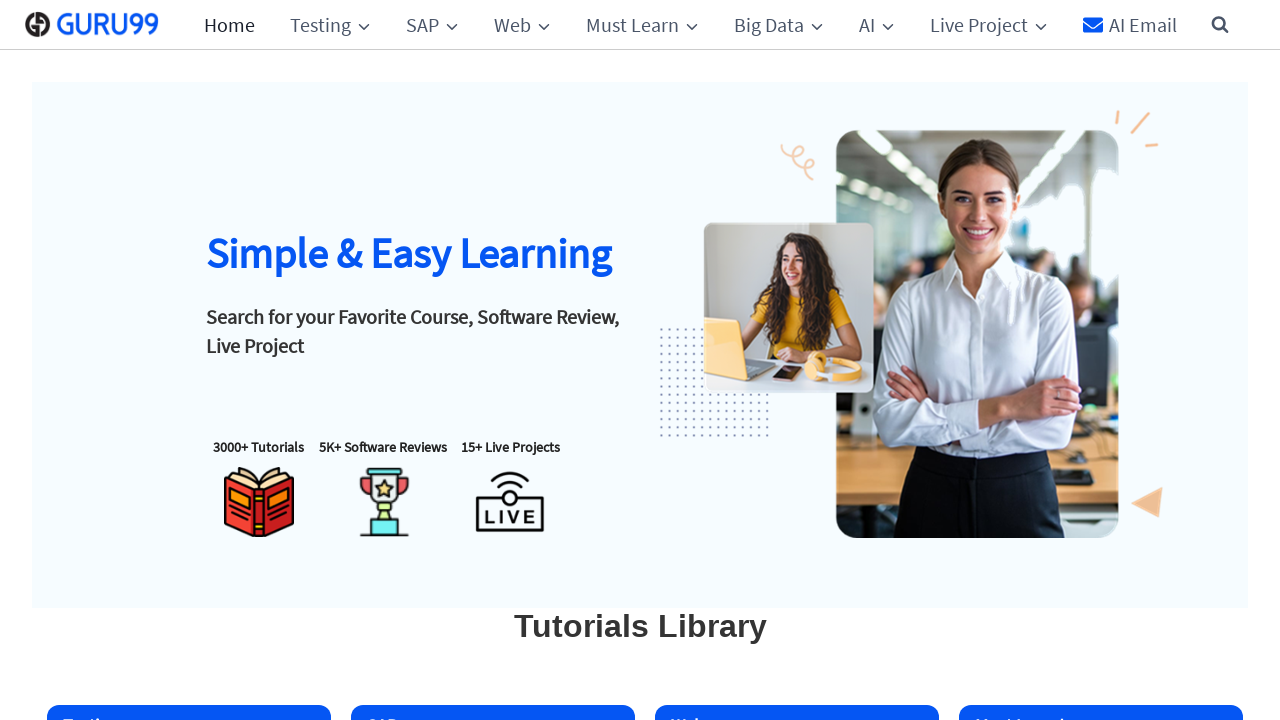

Navigated forward to loan page
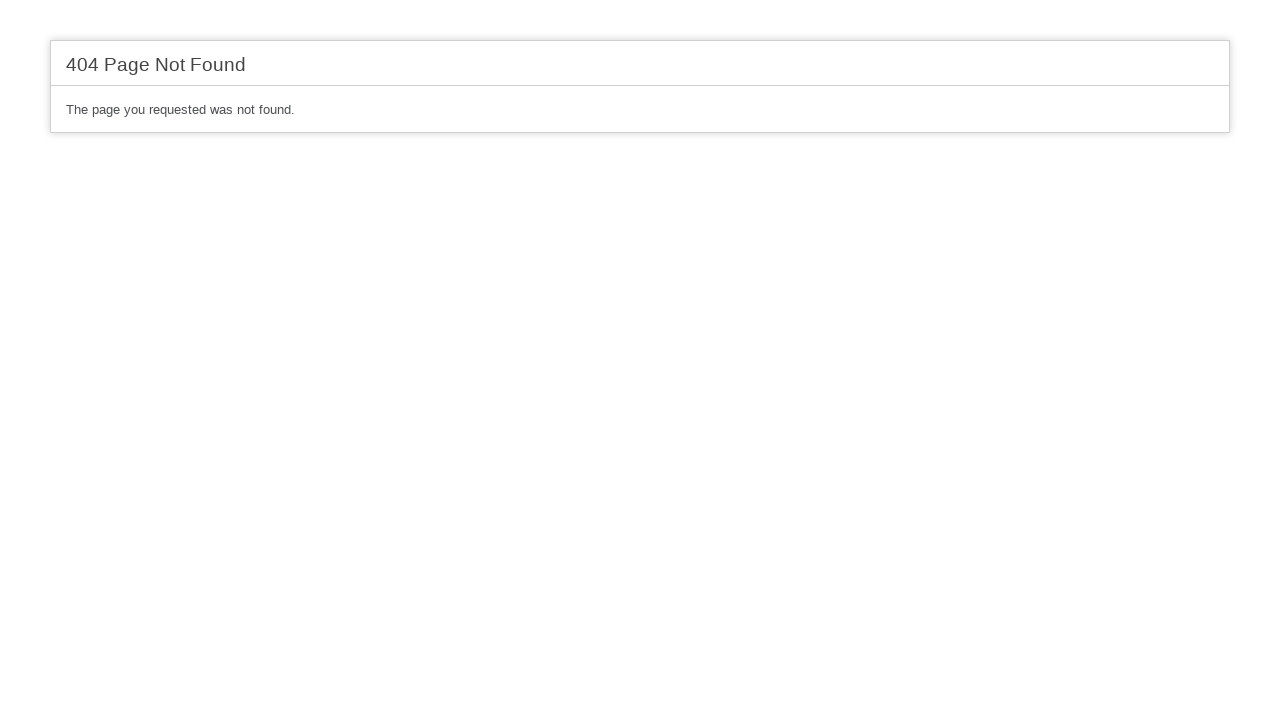

Reloaded the current page
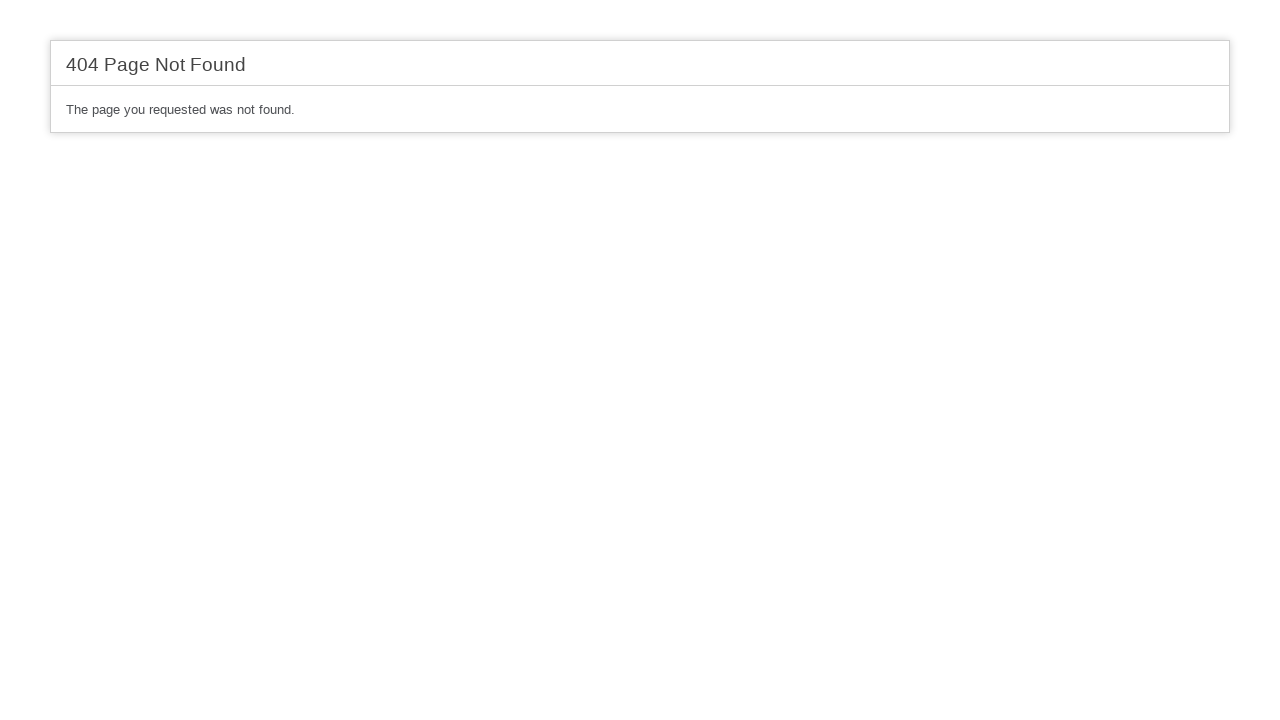

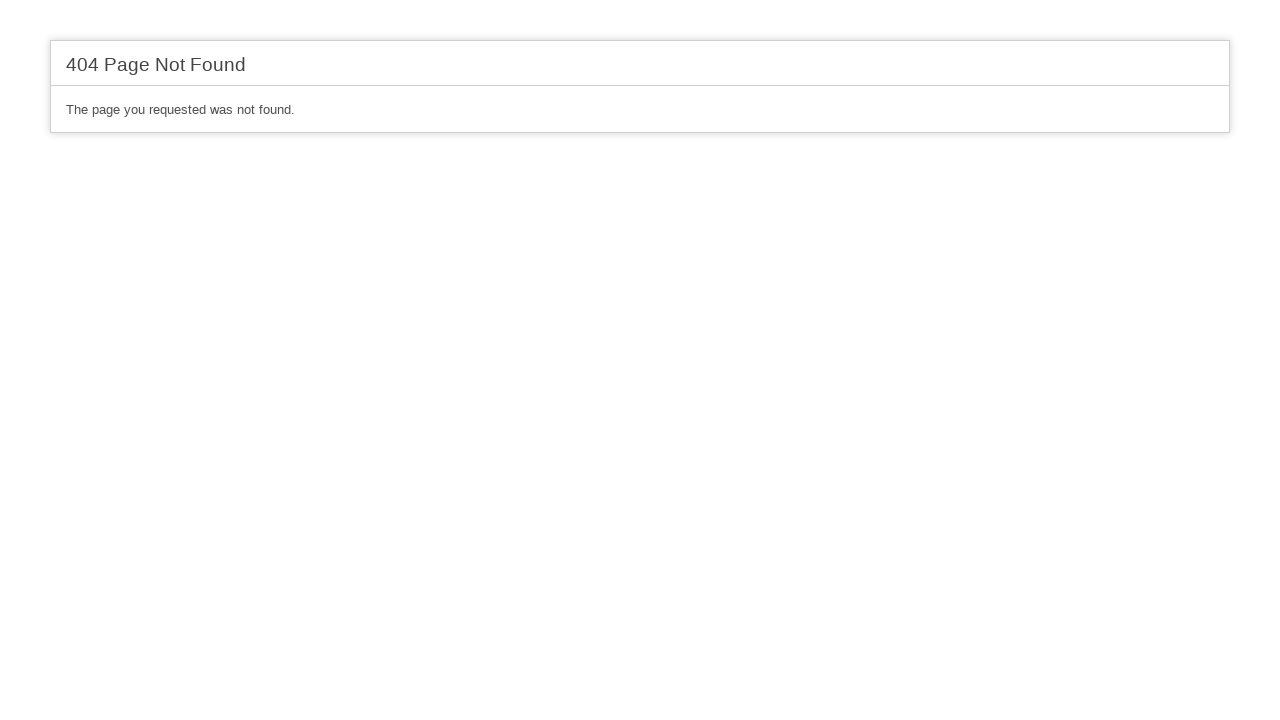